Tests adding three todo items and removing two of them, verifying one remains

Starting URL: https://demo.playwright.dev/todomvc/

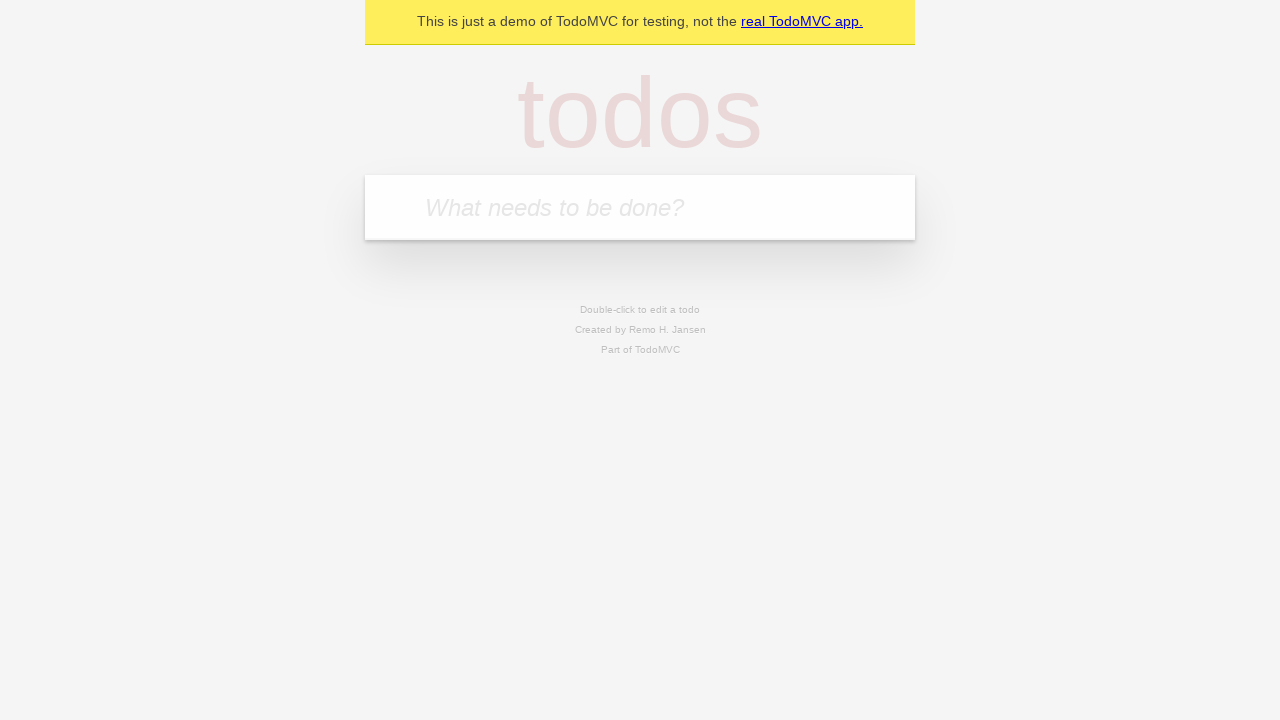

Filled input field with 'Buy groceries' on input.new-todo
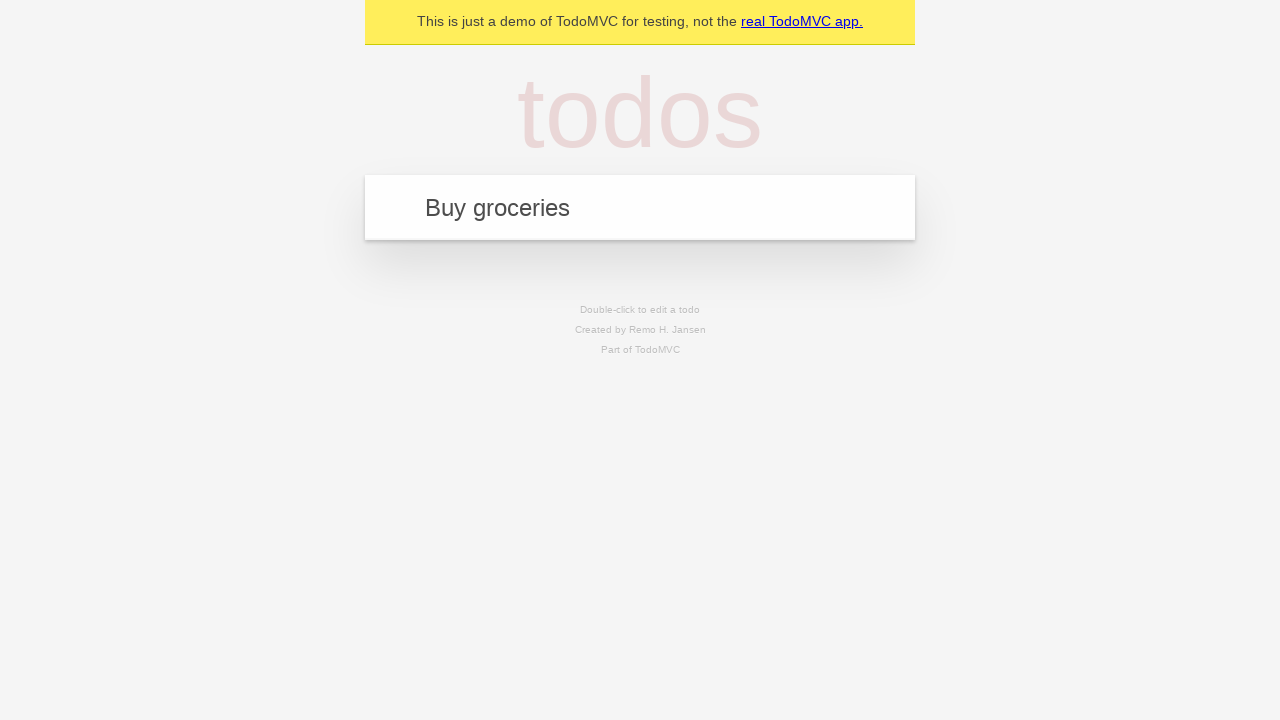

Pressed Enter to add 'Buy groceries' todo on input.new-todo
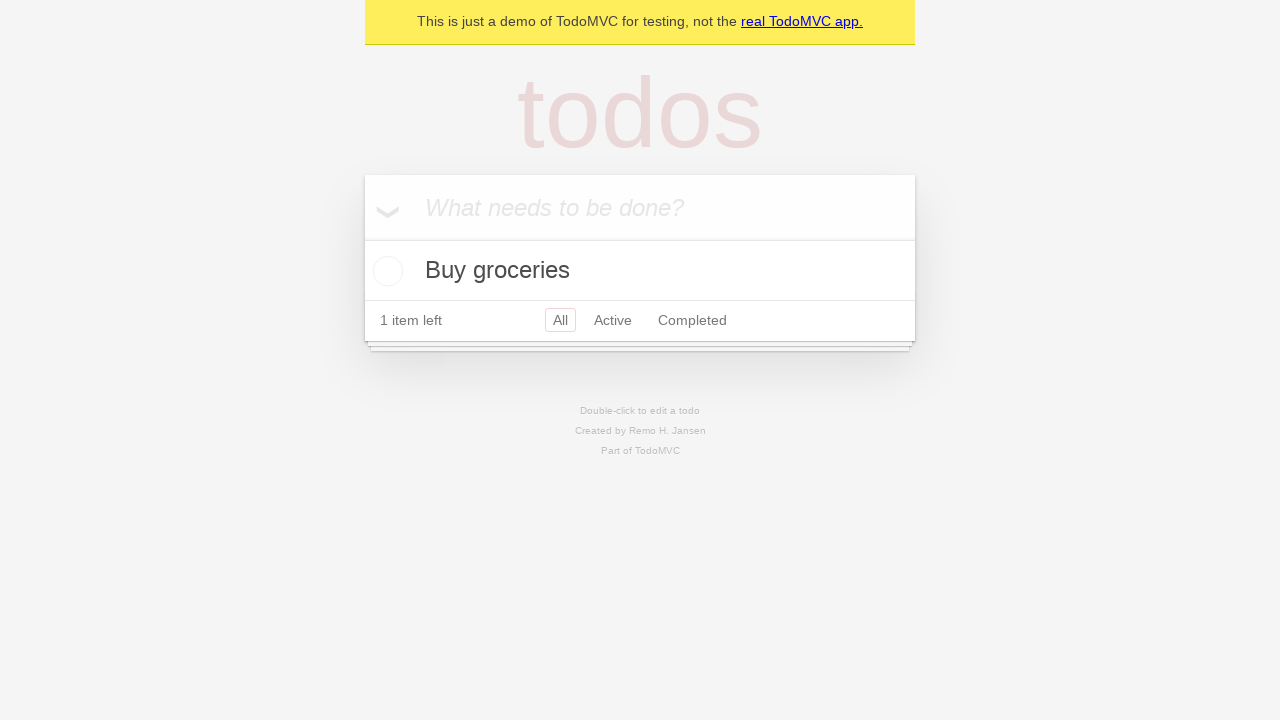

Filled input field with 'Go to the gym' on input.new-todo
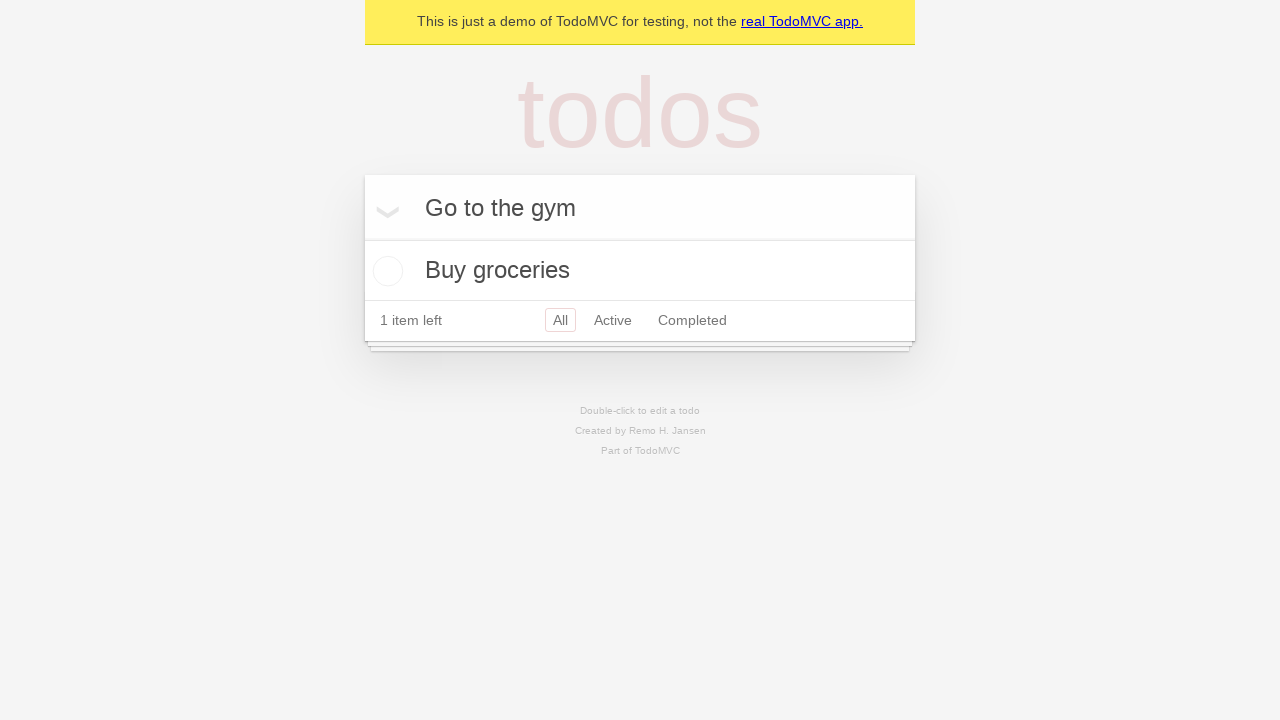

Pressed Enter to add 'Go to the gym' todo on input.new-todo
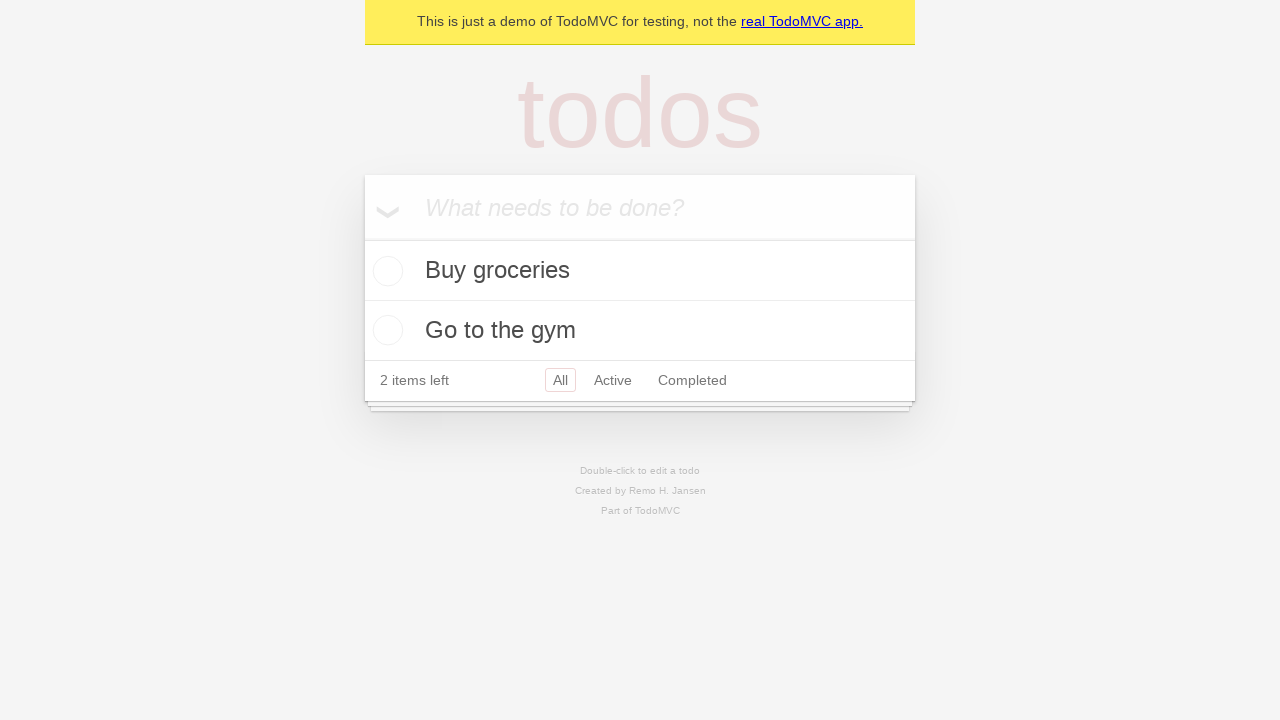

Filled input field with 'Read a book' on input.new-todo
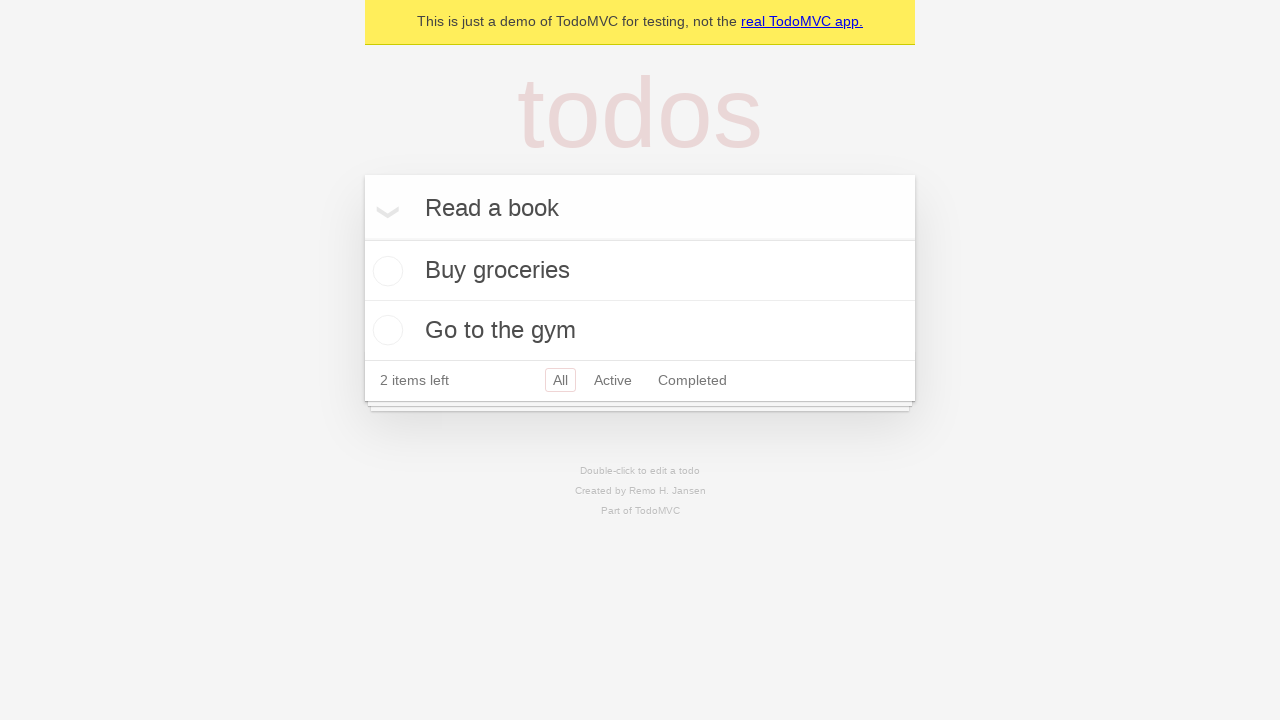

Pressed Enter to add 'Read a book' todo on input.new-todo
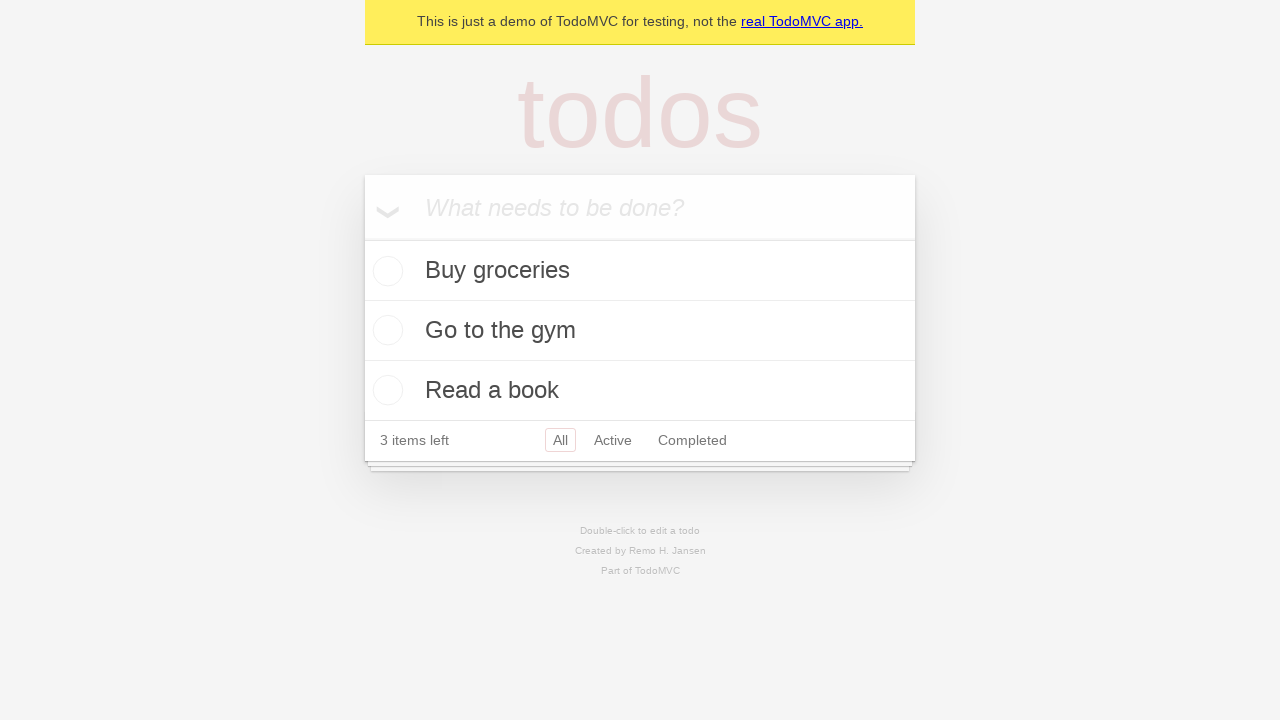

Located 'Buy groceries' todo item
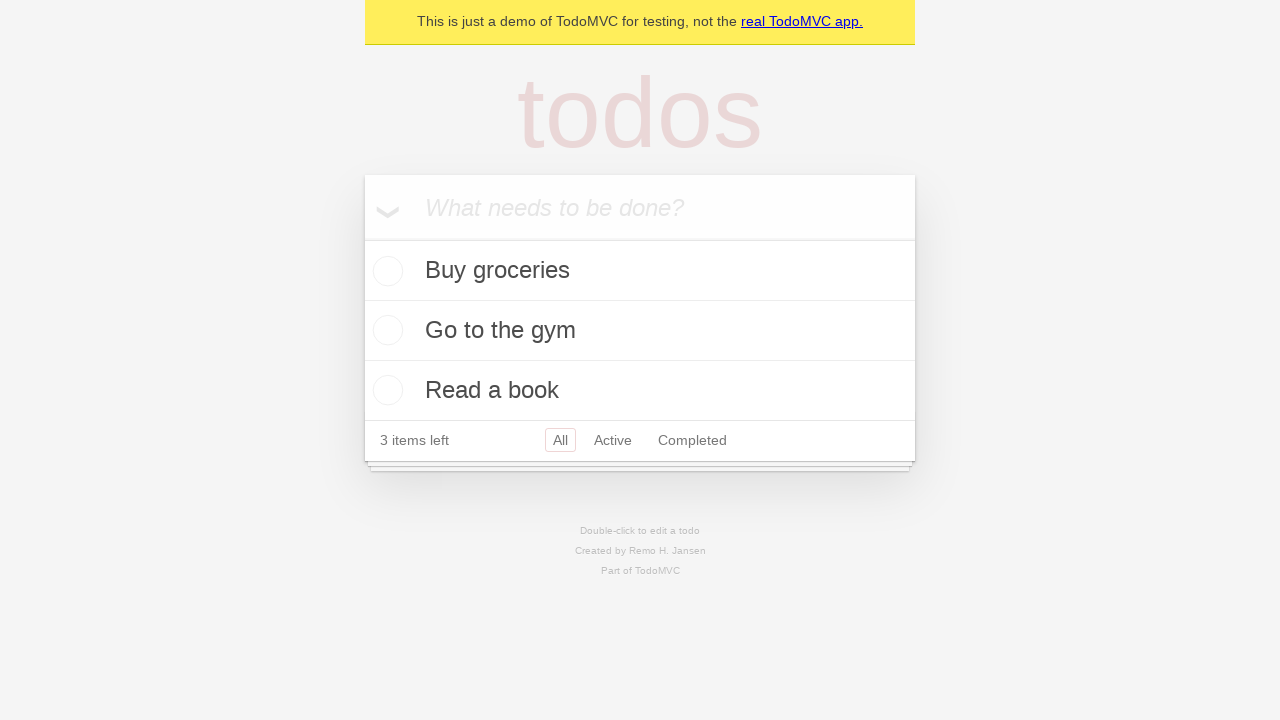

Hovered over 'Buy groceries' todo to reveal delete button at (640, 271) on internal:testid=[data-testid="todo-item"s] >> internal:has-text="Buy groceries"i
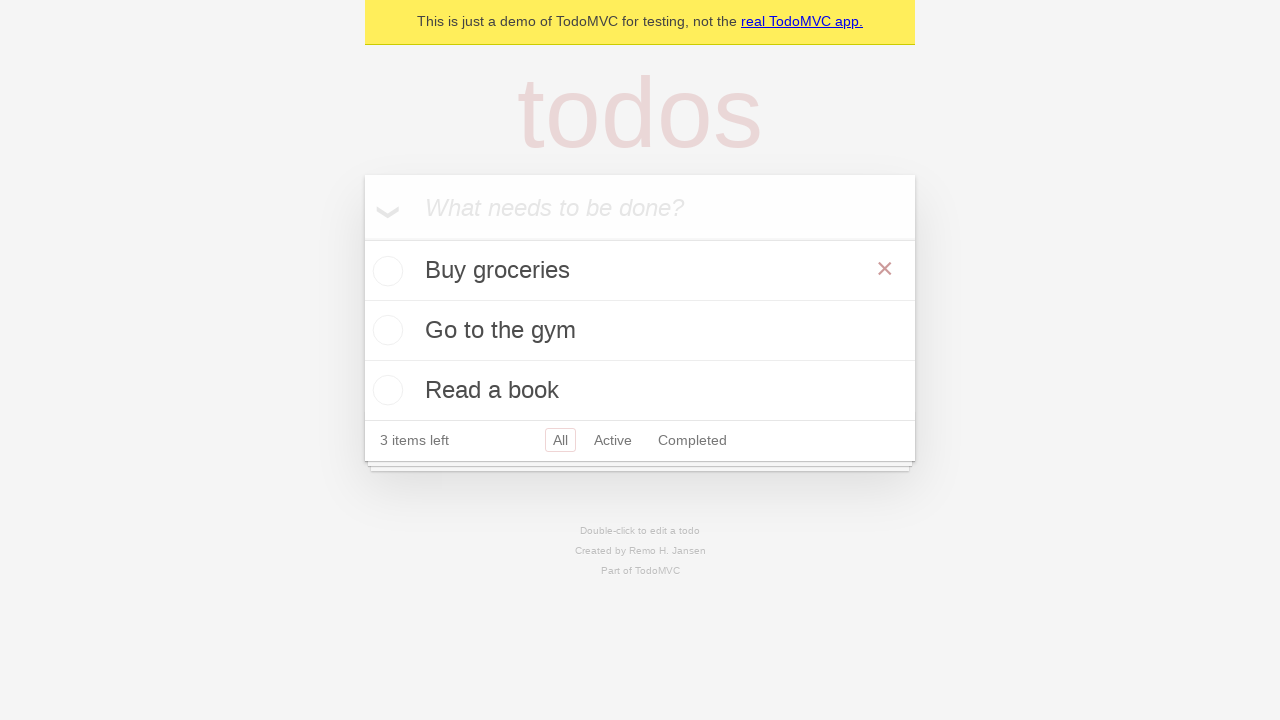

Clicked delete button to remove 'Buy groceries' todo at (885, 269) on internal:testid=[data-testid="todo-item"s] >> internal:has-text="Buy groceries"i
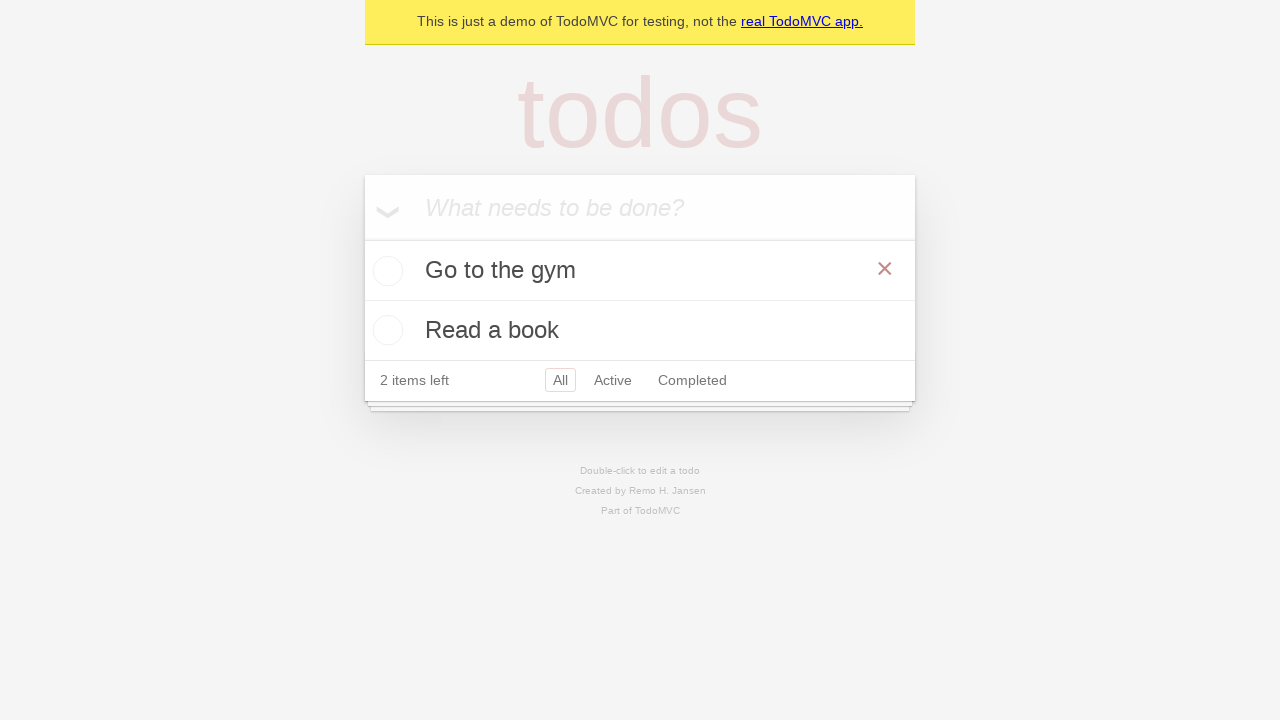

Located 'Go to the gym' todo item
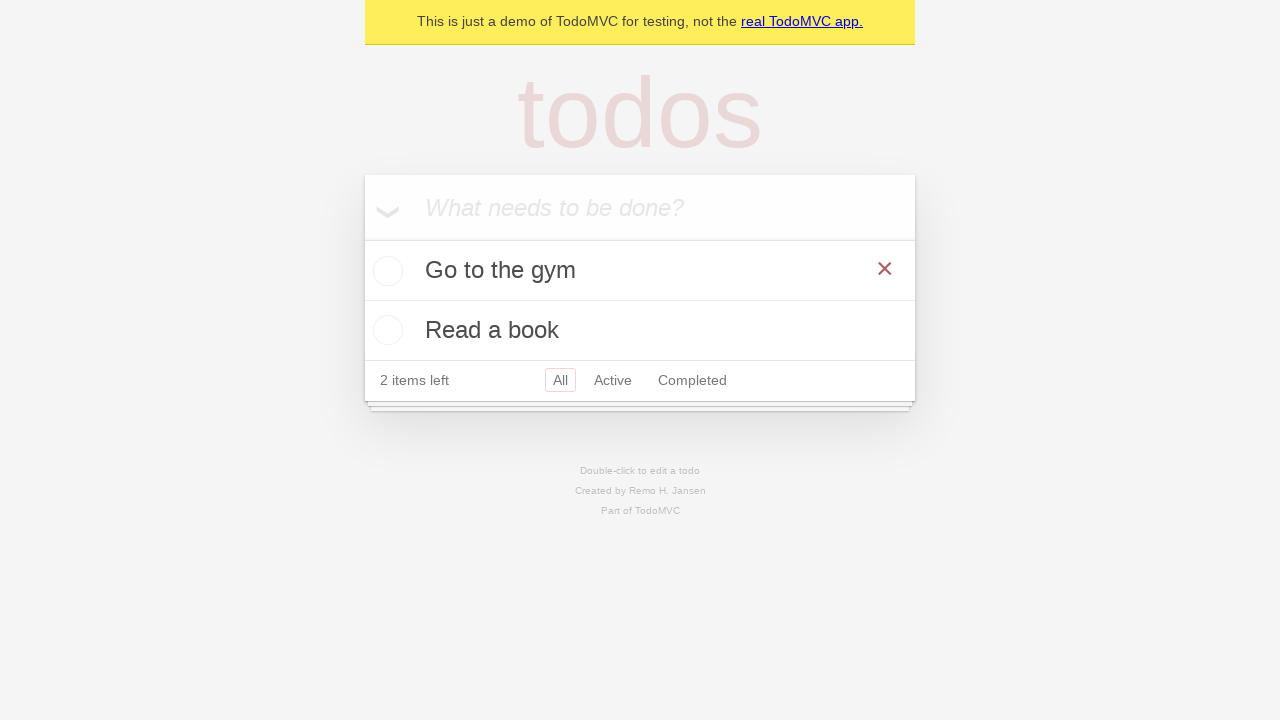

Hovered over 'Go to the gym' todo to reveal delete button at (640, 271) on internal:testid=[data-testid="todo-item"s] >> internal:has-text="Go to the gym"i
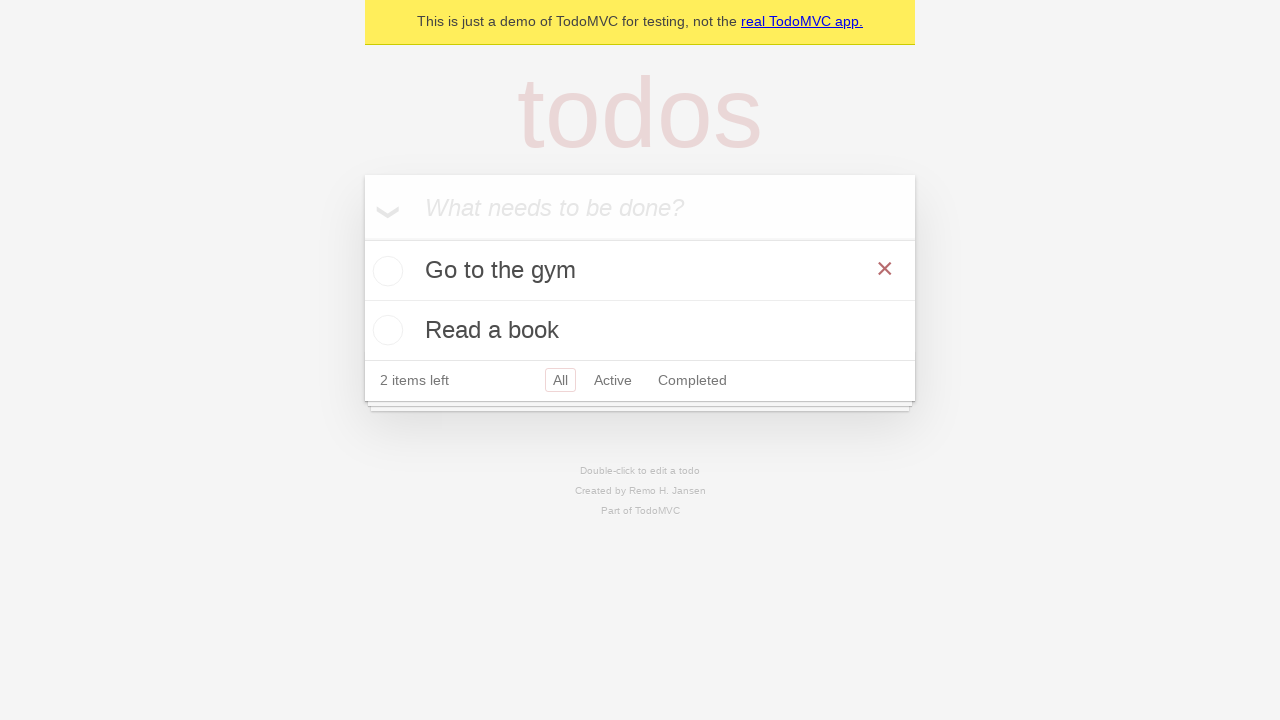

Clicked delete button to remove 'Go to the gym' todo at (885, 269) on internal:testid=[data-testid="todo-item"s] >> internal:has-text="Go to the gym"i
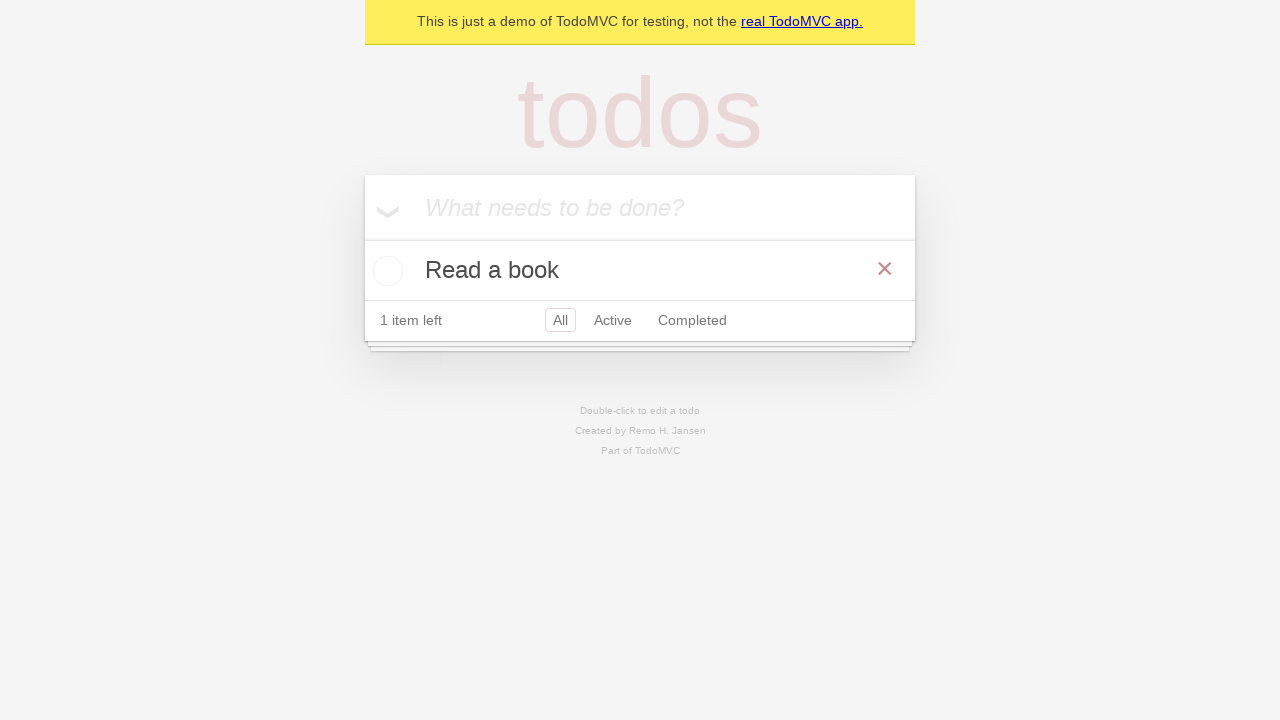

Verified that exactly 1 todo item remains
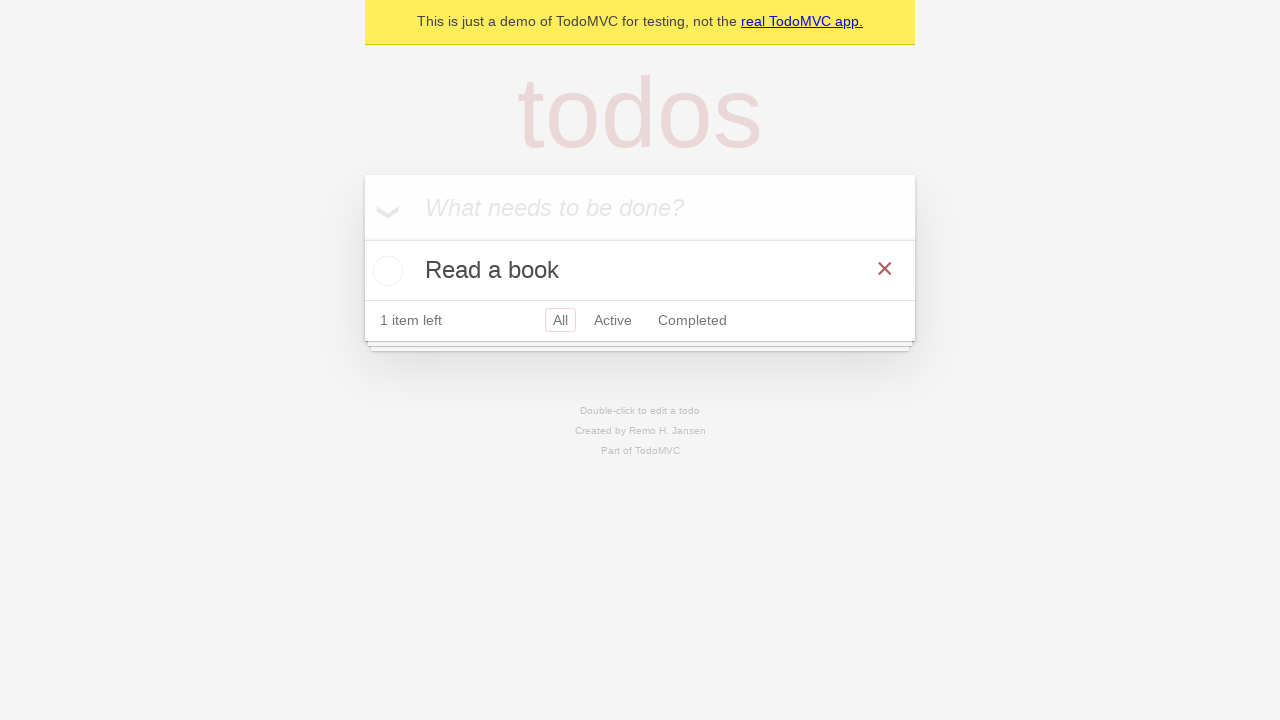

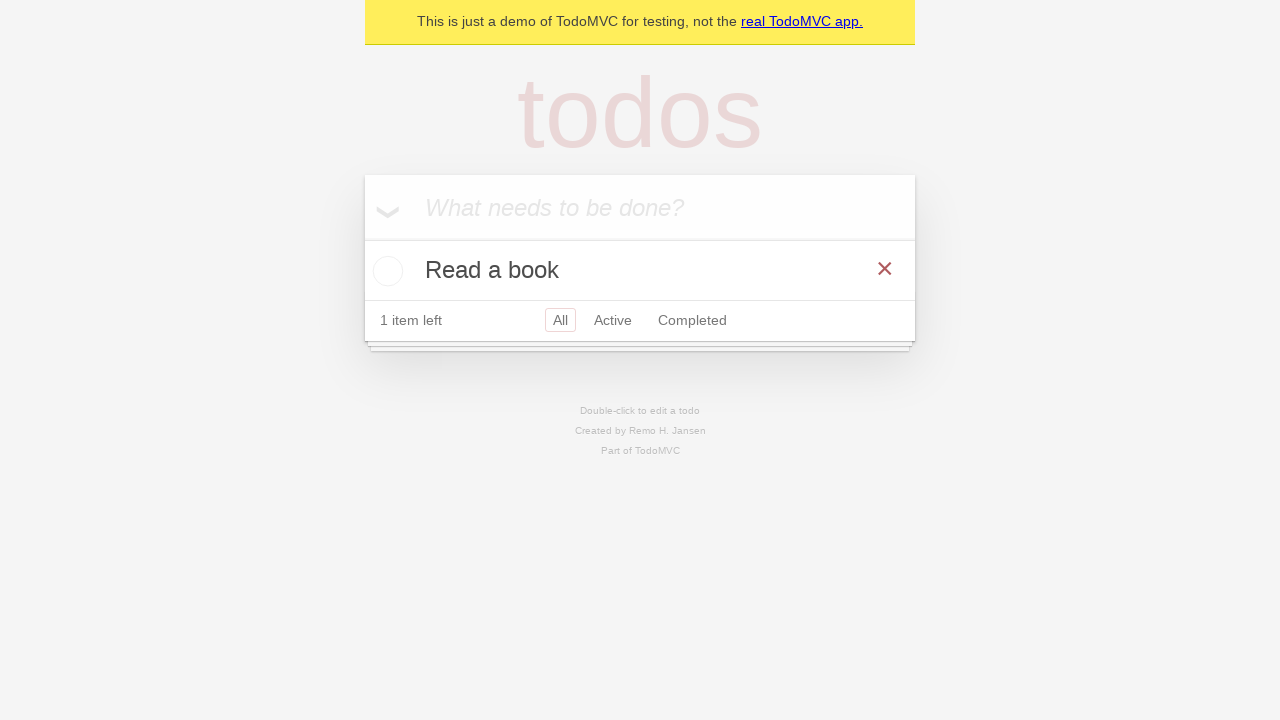